Tests dismissing a JavaScript confirmation box by clicking a button to trigger the alert and then dismissing it

Starting URL: https://demoqa.com/alerts

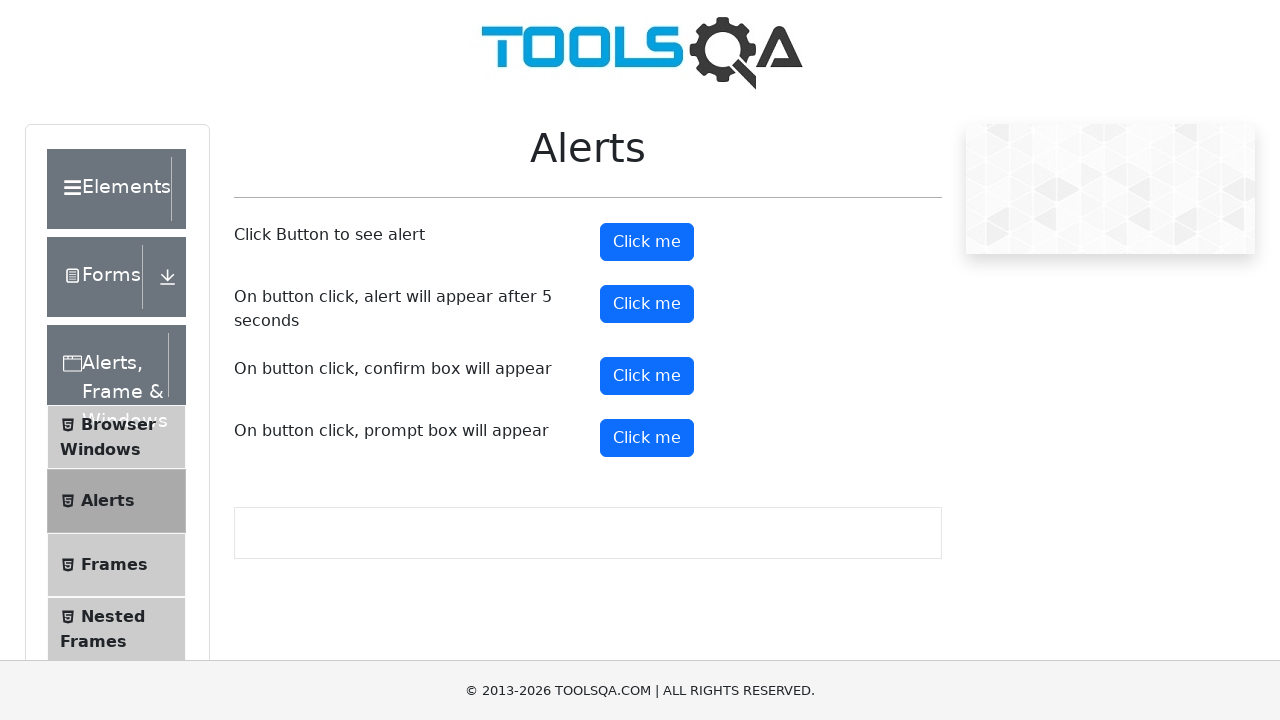

Clicked confirm button to trigger the confirmation dialog at (647, 376) on #confirmButton
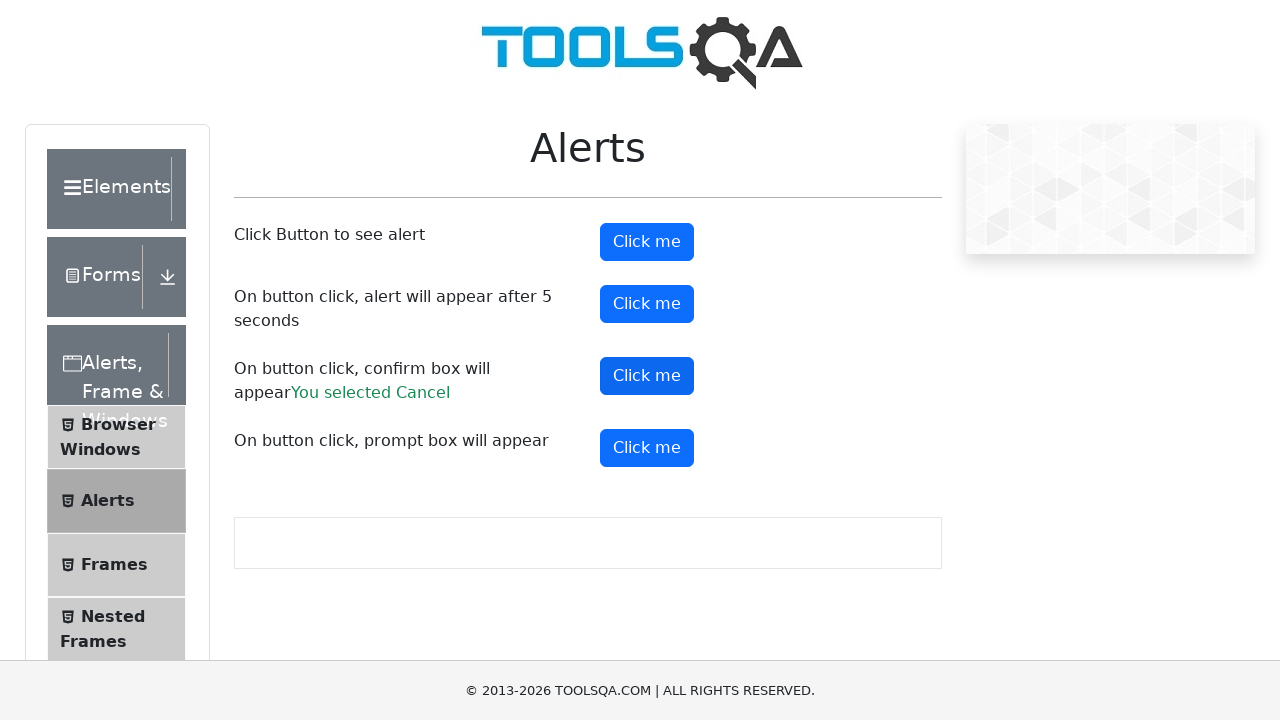

Set up dialog handler to dismiss the confirmation box
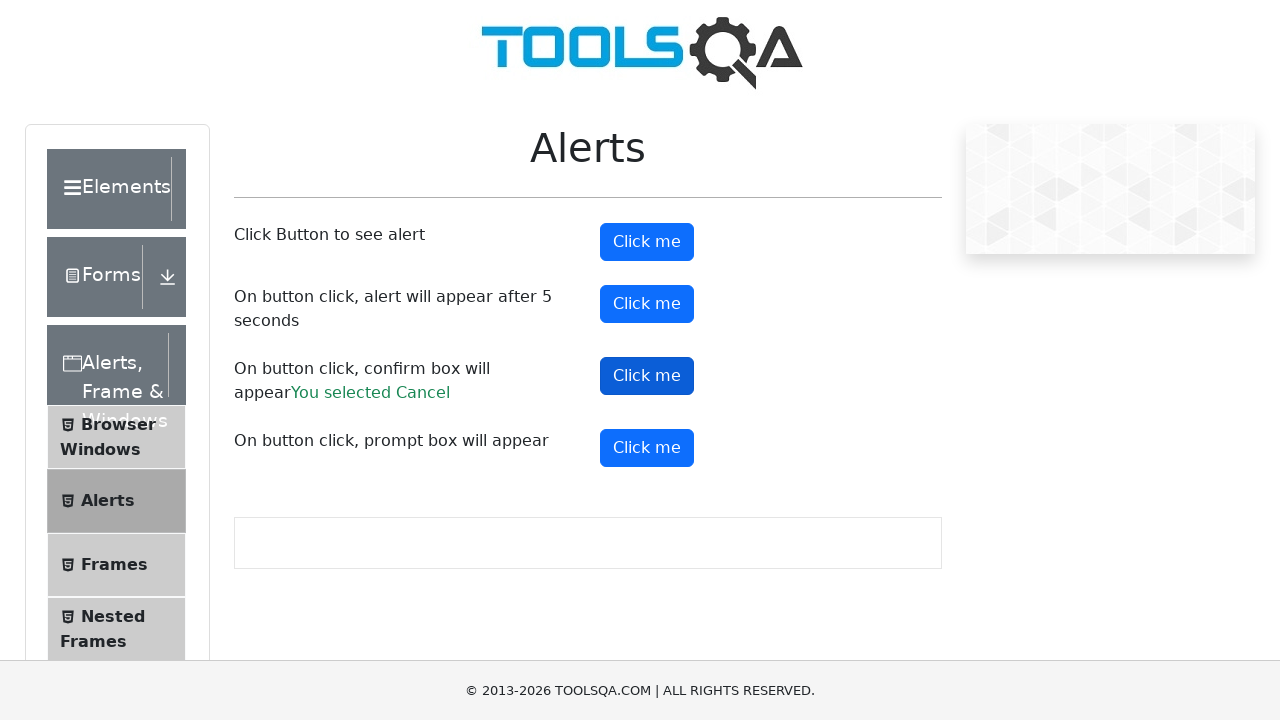

Clicked confirm button to trigger the confirmation dialog at (647, 376) on #confirmButton
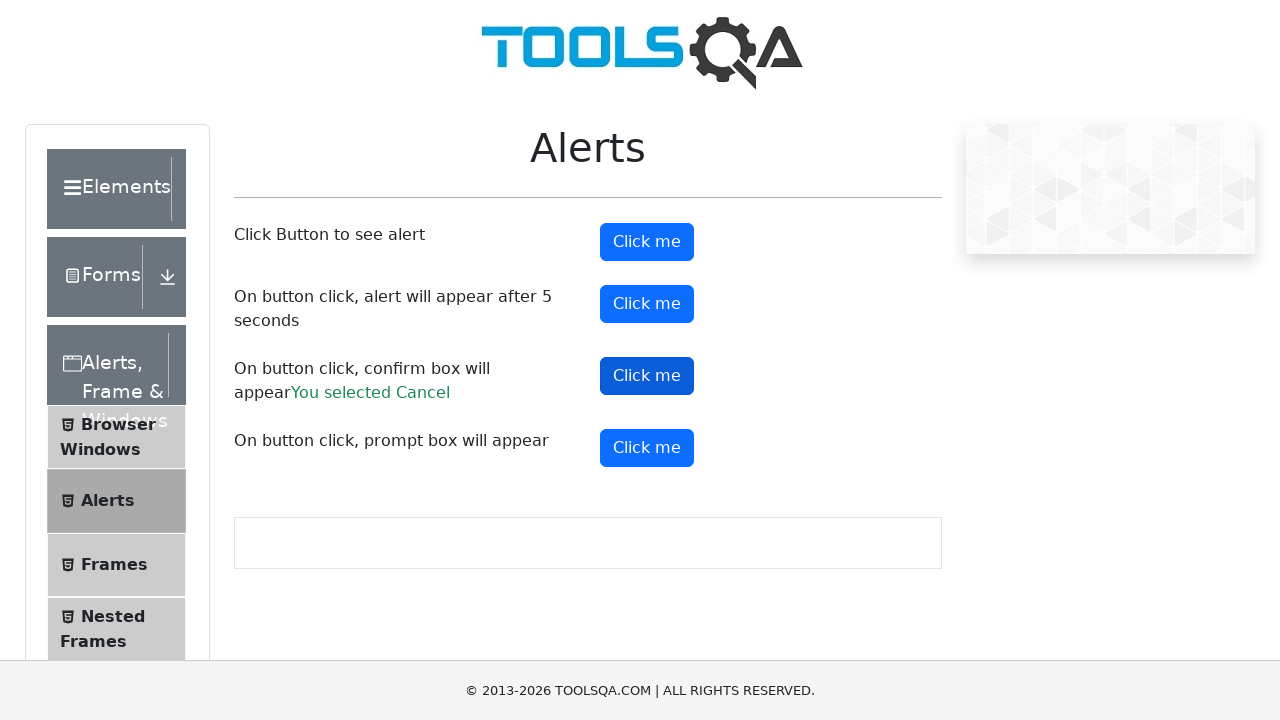

Confirmation result text appeared on the page
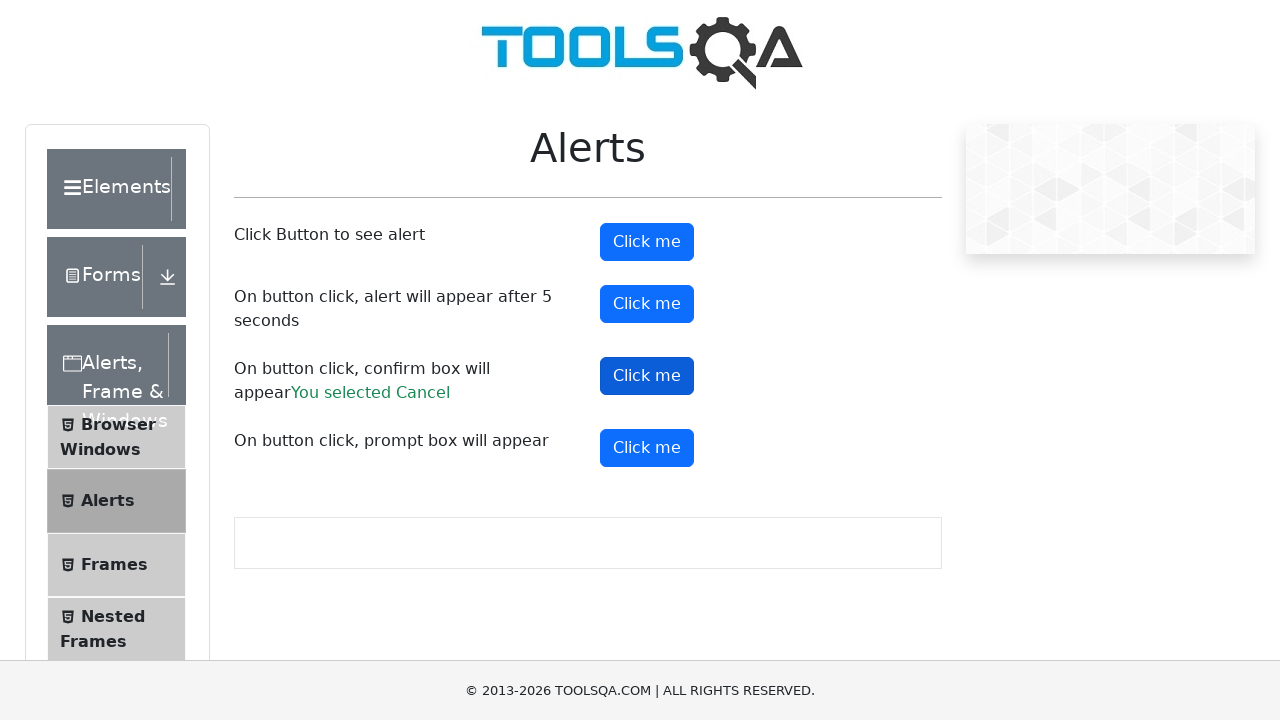

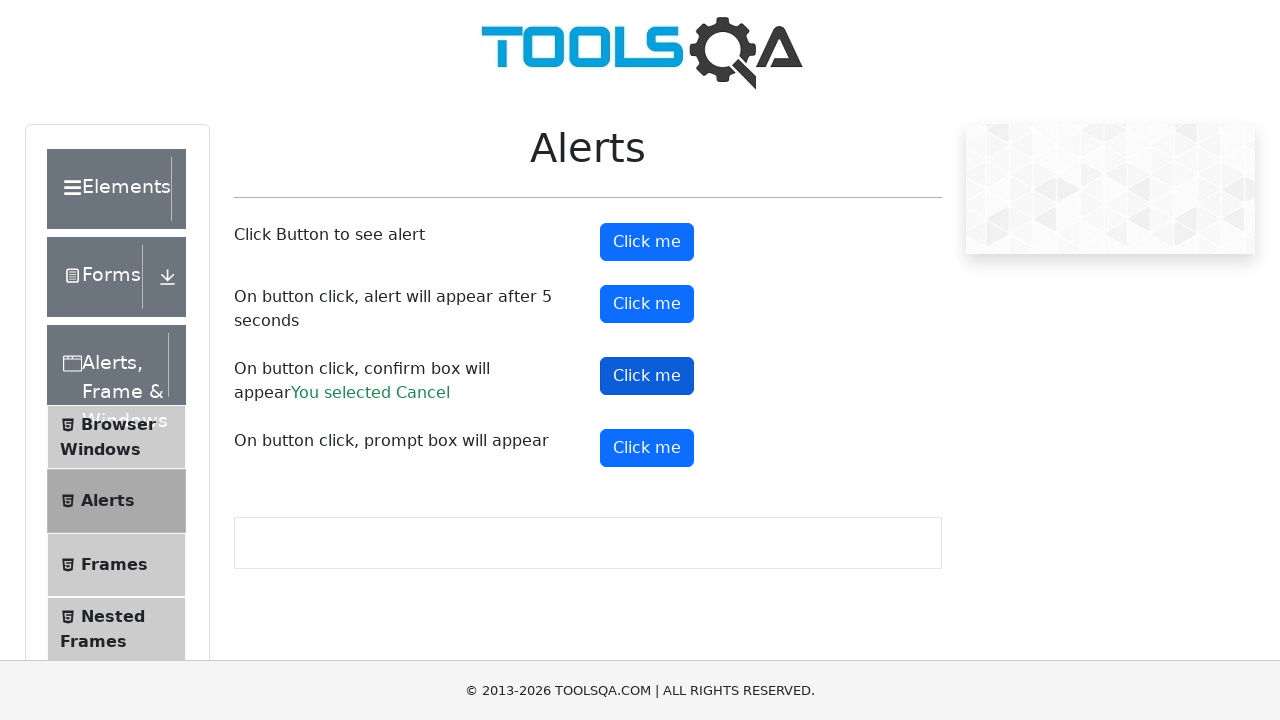